Tests adding a new todo item to a sample todo application by entering text and submitting, then verifying the item was added

Starting URL: https://lambdatest.github.io/sample-todo-app/

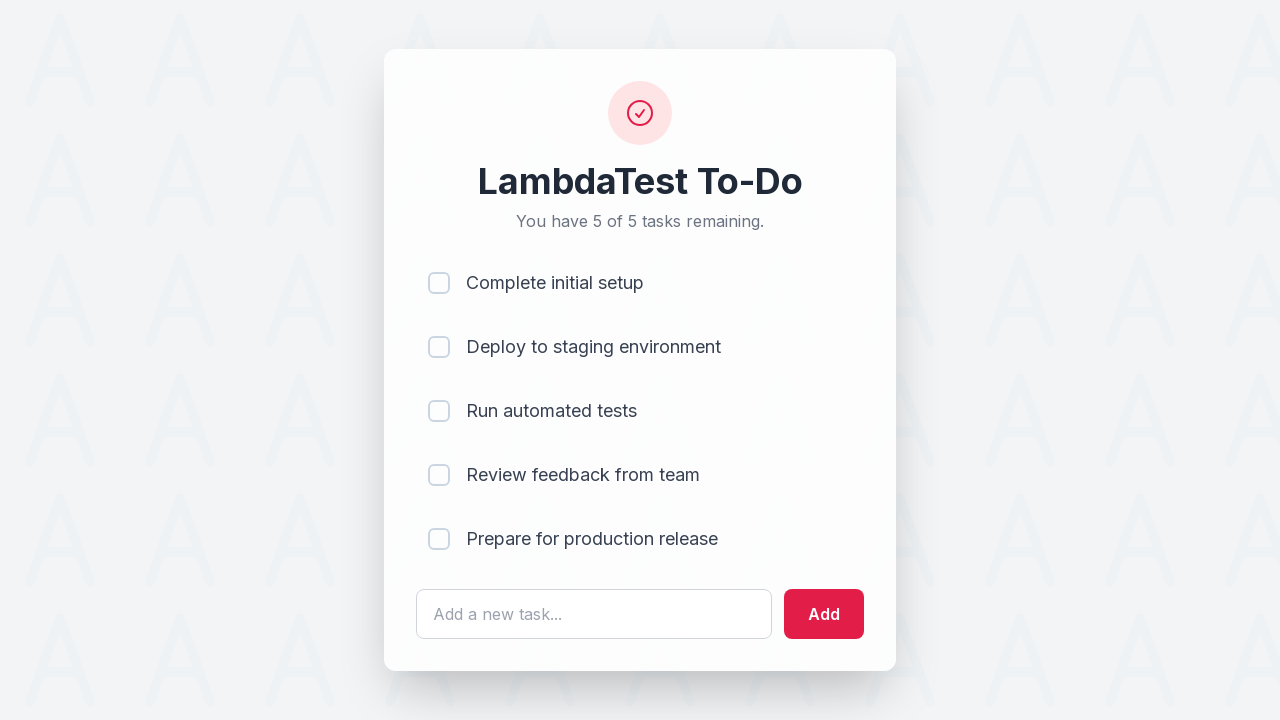

Filled todo input field with 'Learn Selenium' on #sampletodotext
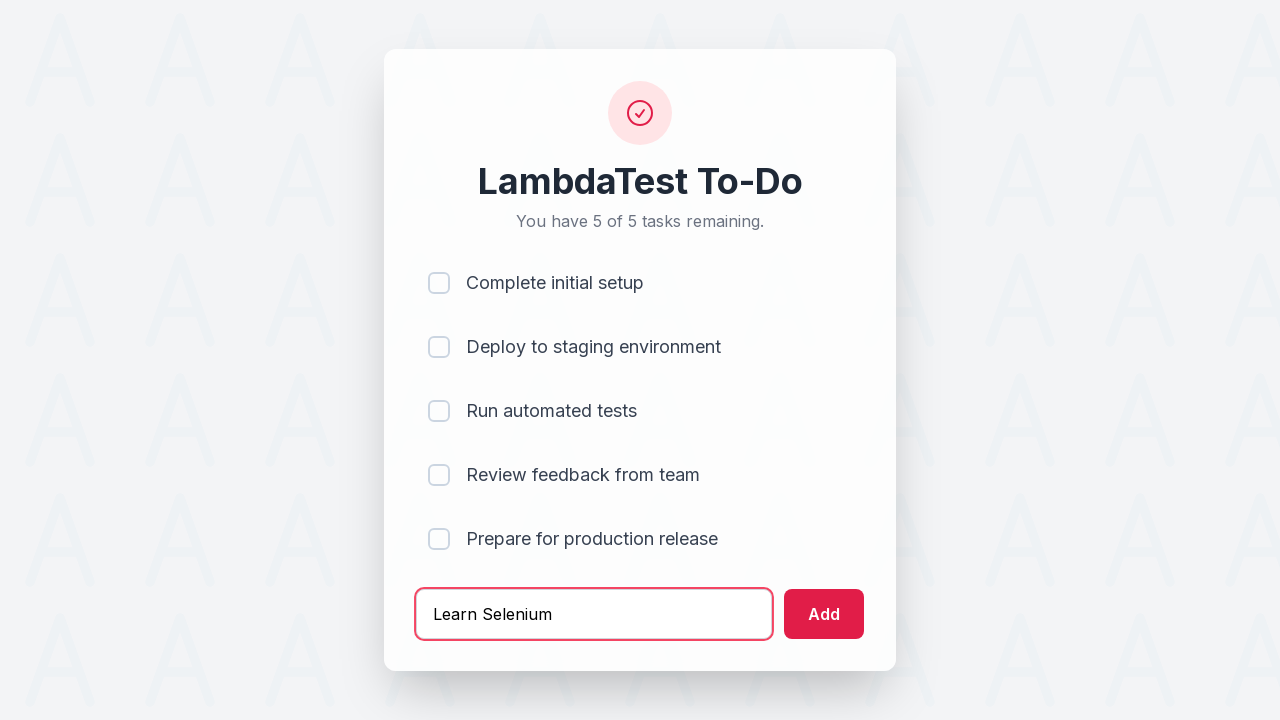

Pressed Enter to submit the todo item on #sampletodotext
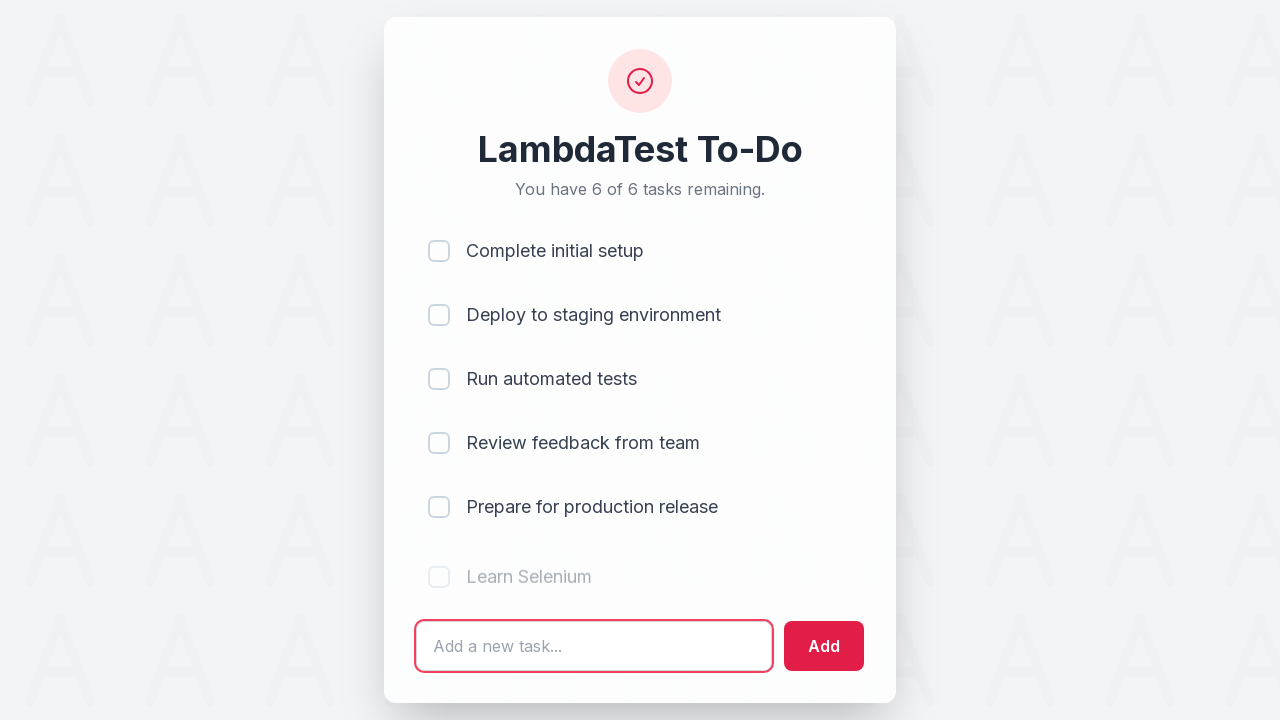

Verified todo item was added to the list
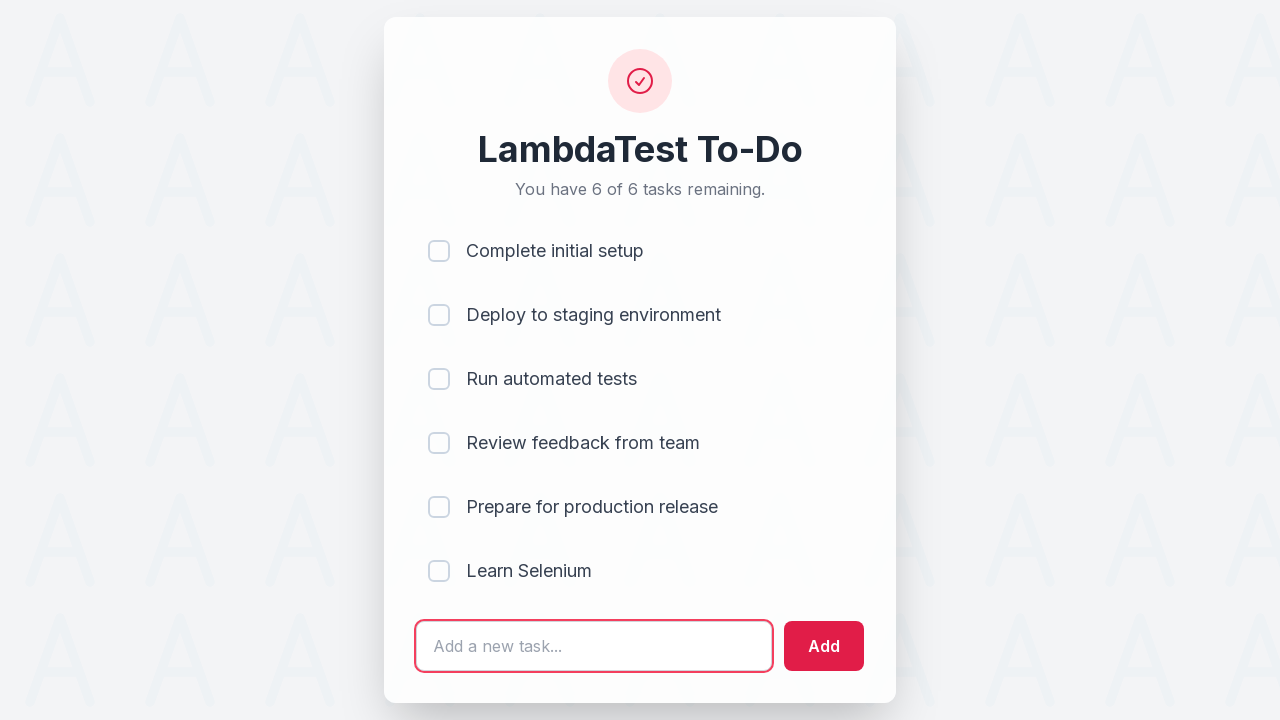

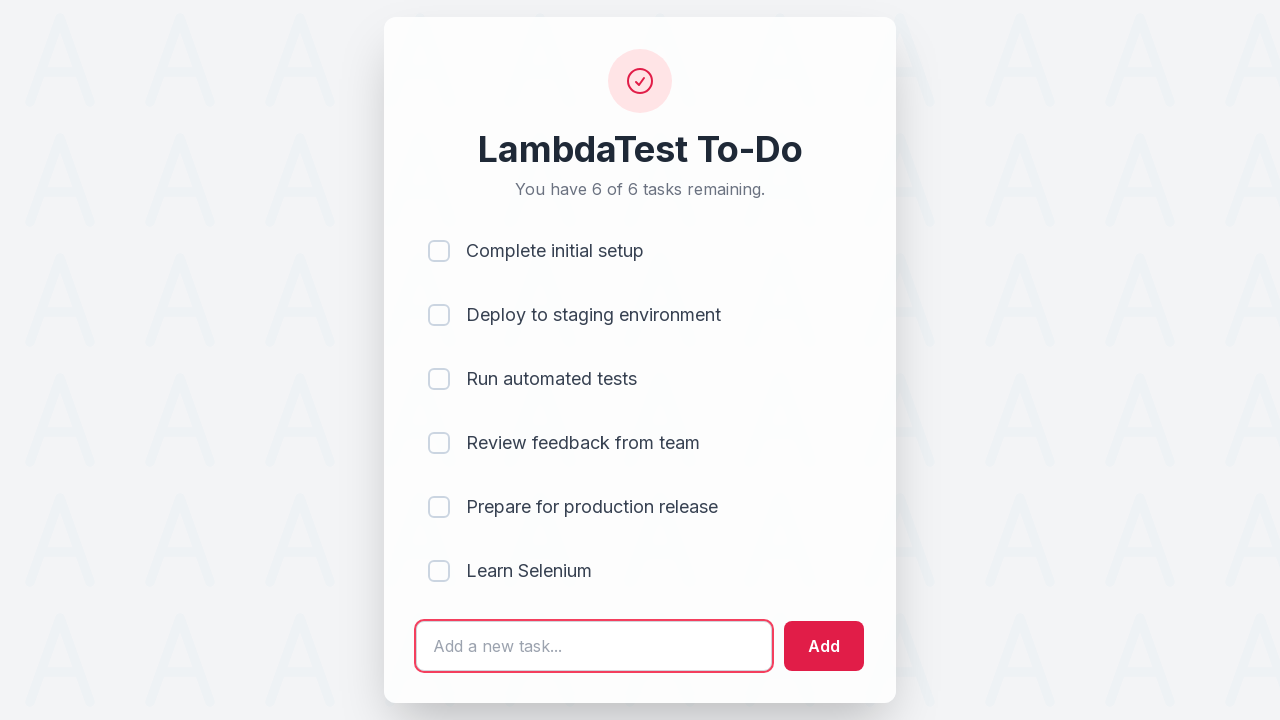